Tests a registration form by filling in first name, last name, and email fields, then verifying the success message

Starting URL: http://suninjuly.github.io/registration1.html

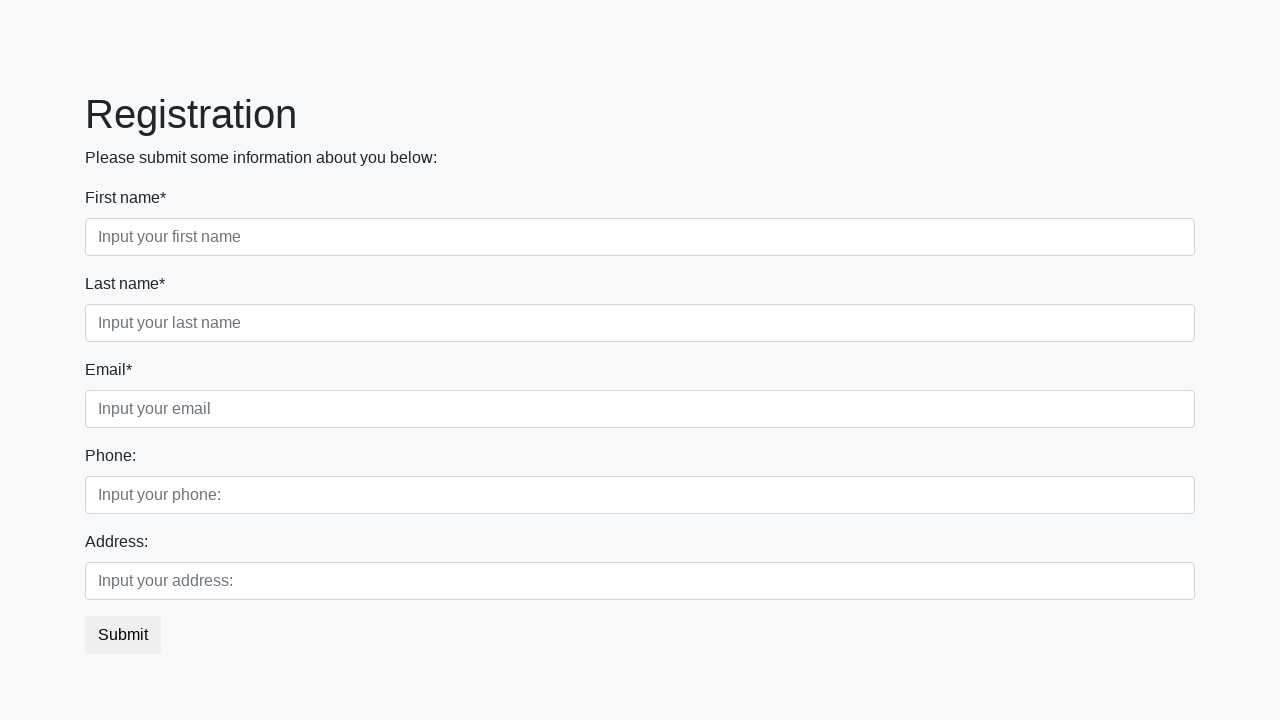

Navigated to registration form page
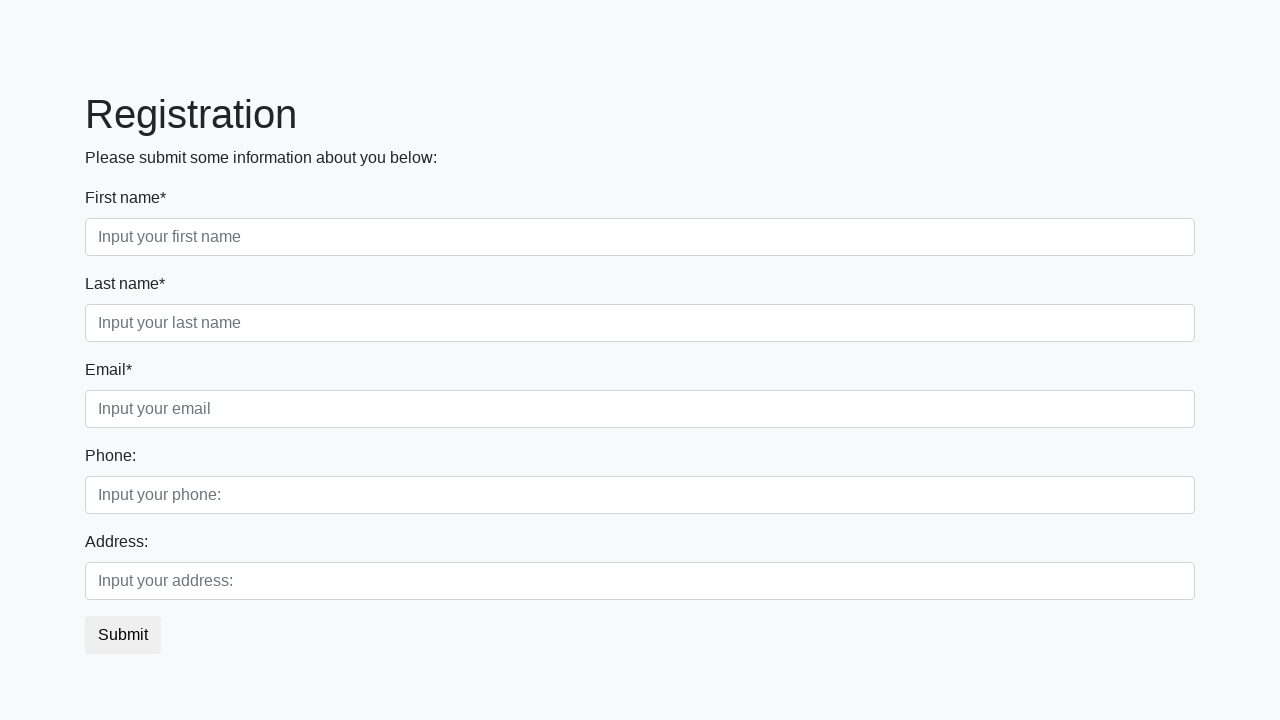

Filled first name field with 'K' on //input[contains(@placeholder, 'first')]
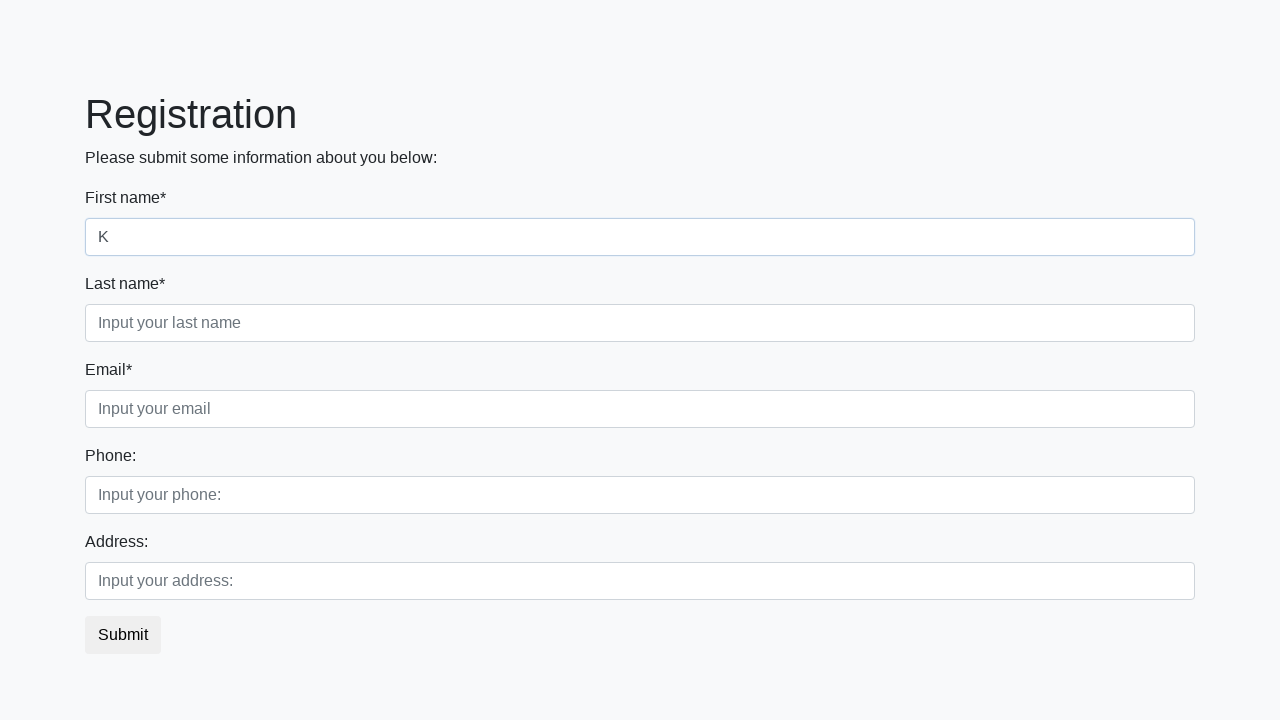

Filled last name field with 'K' on //input[contains(@placeholder, 'last')]
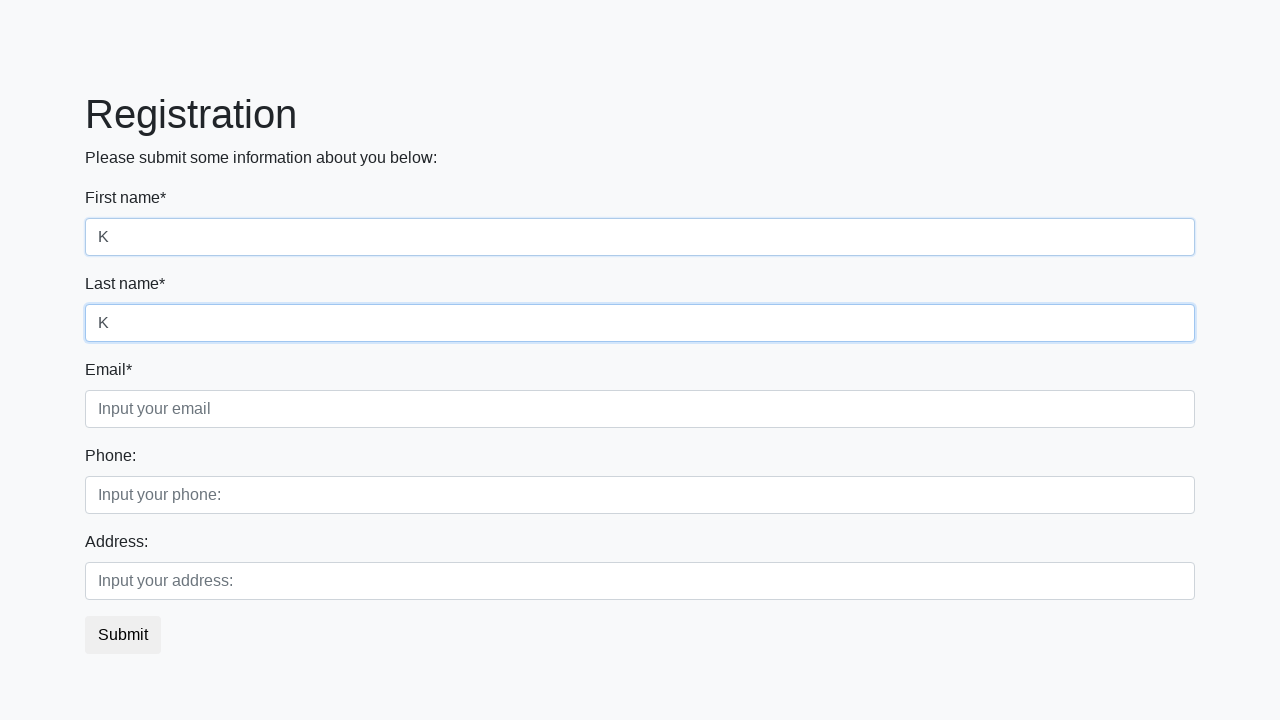

Filled email field with 'kari_kap@ukr.net' on //input[contains(@placeholder, 'email')]
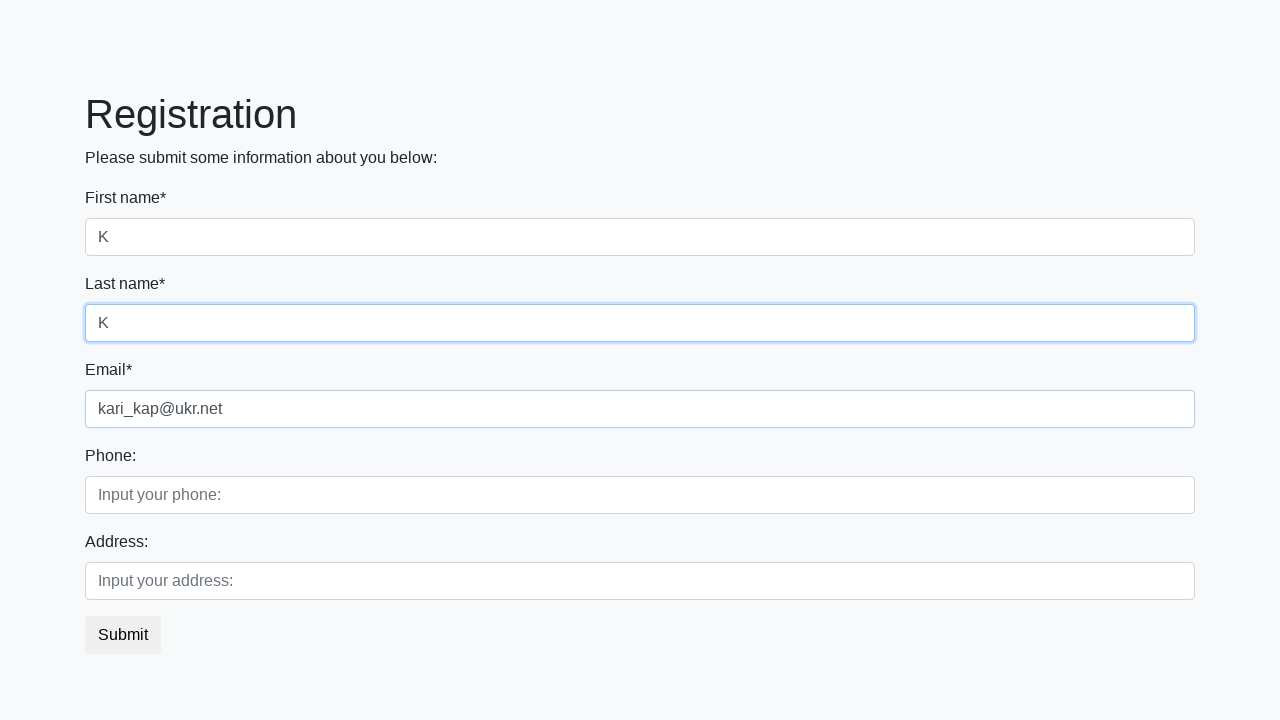

Clicked submit button to register at (123, 635) on button[type='submit']
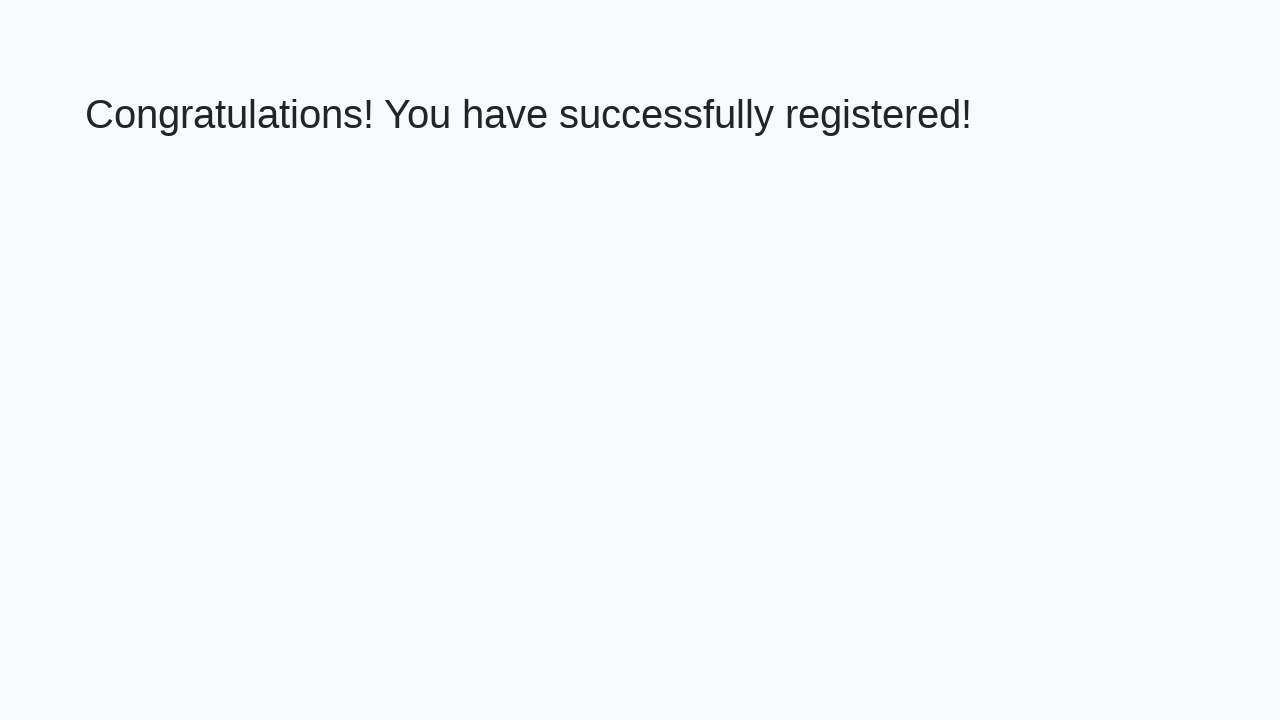

Success message element loaded
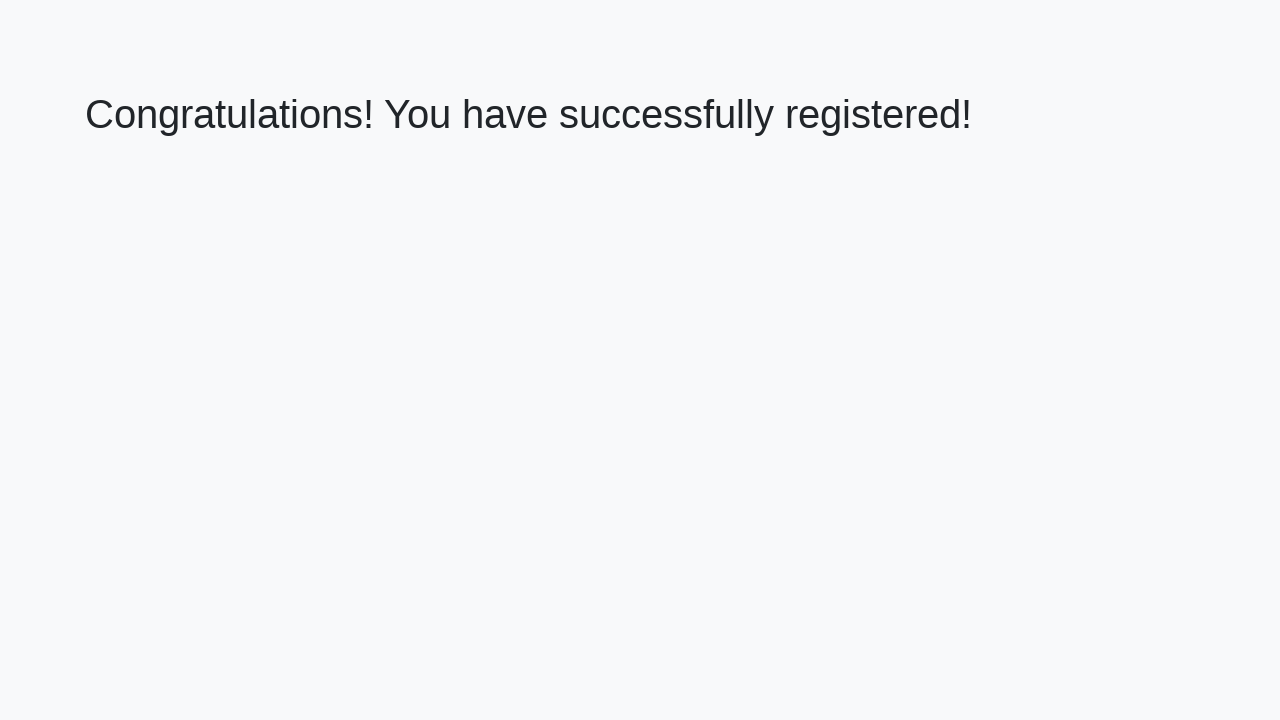

Retrieved success message text: 'Congratulations! You have successfully registered!'
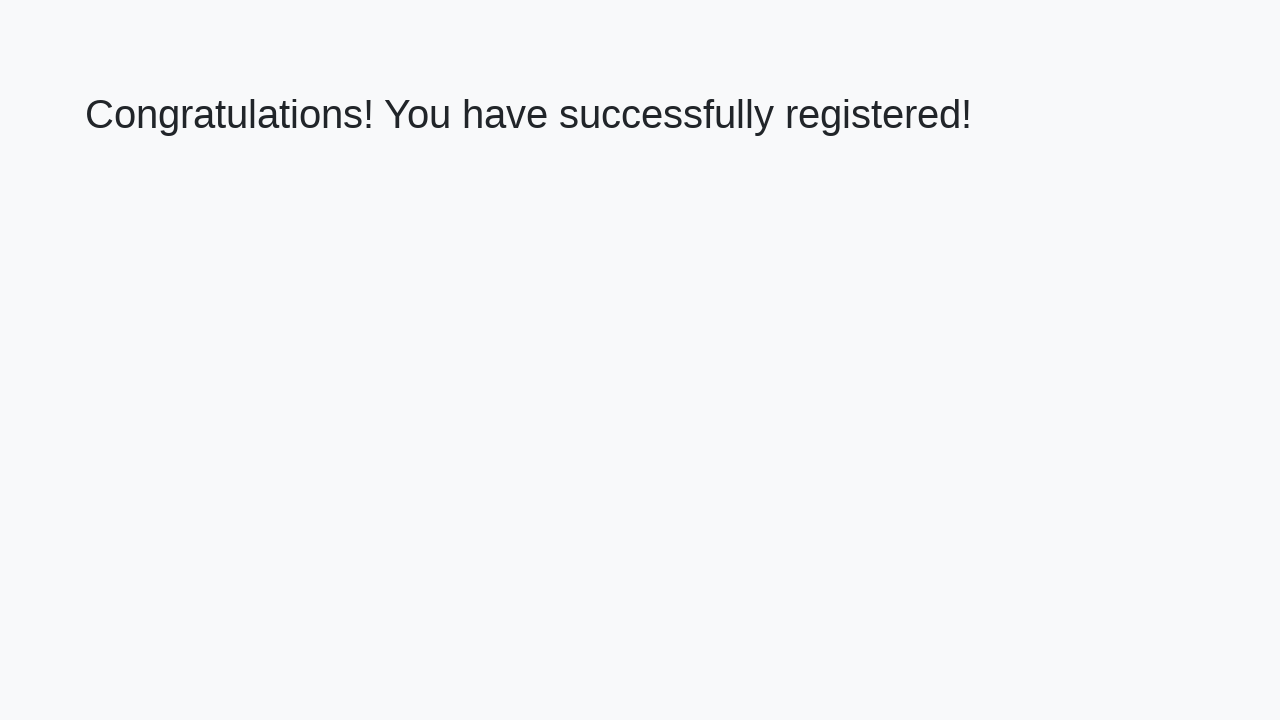

Verified success message matches expected text
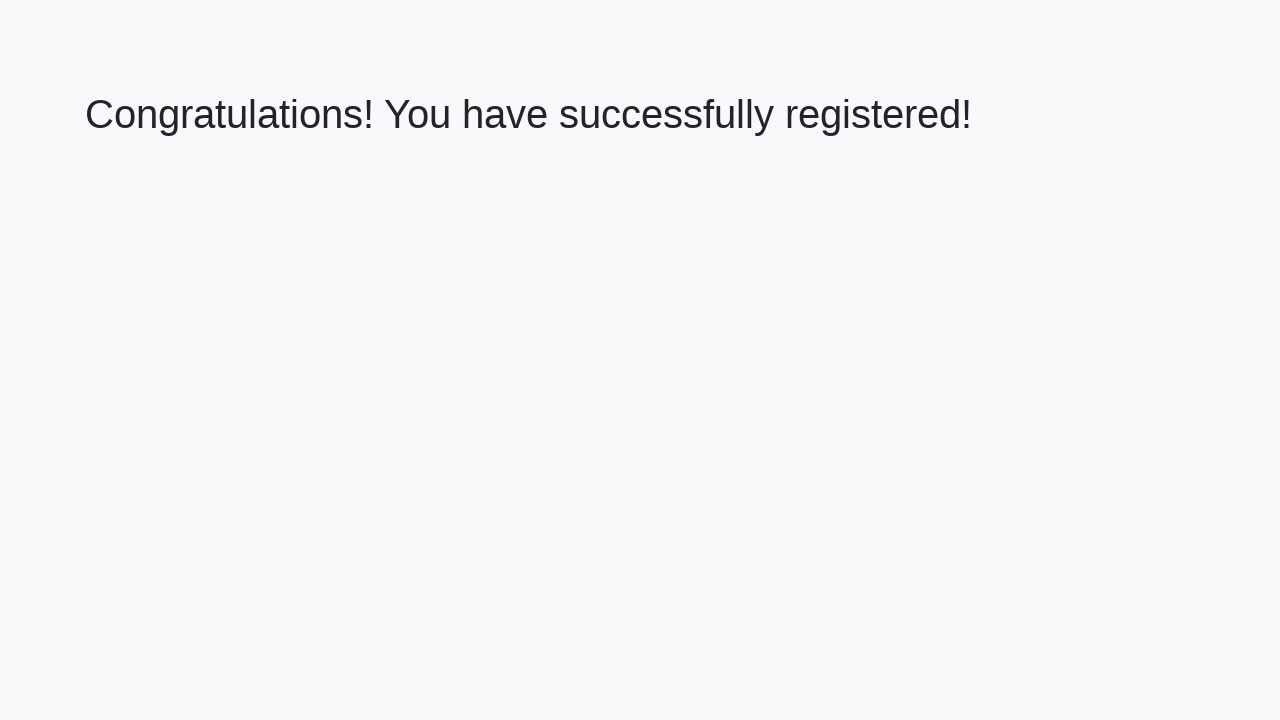

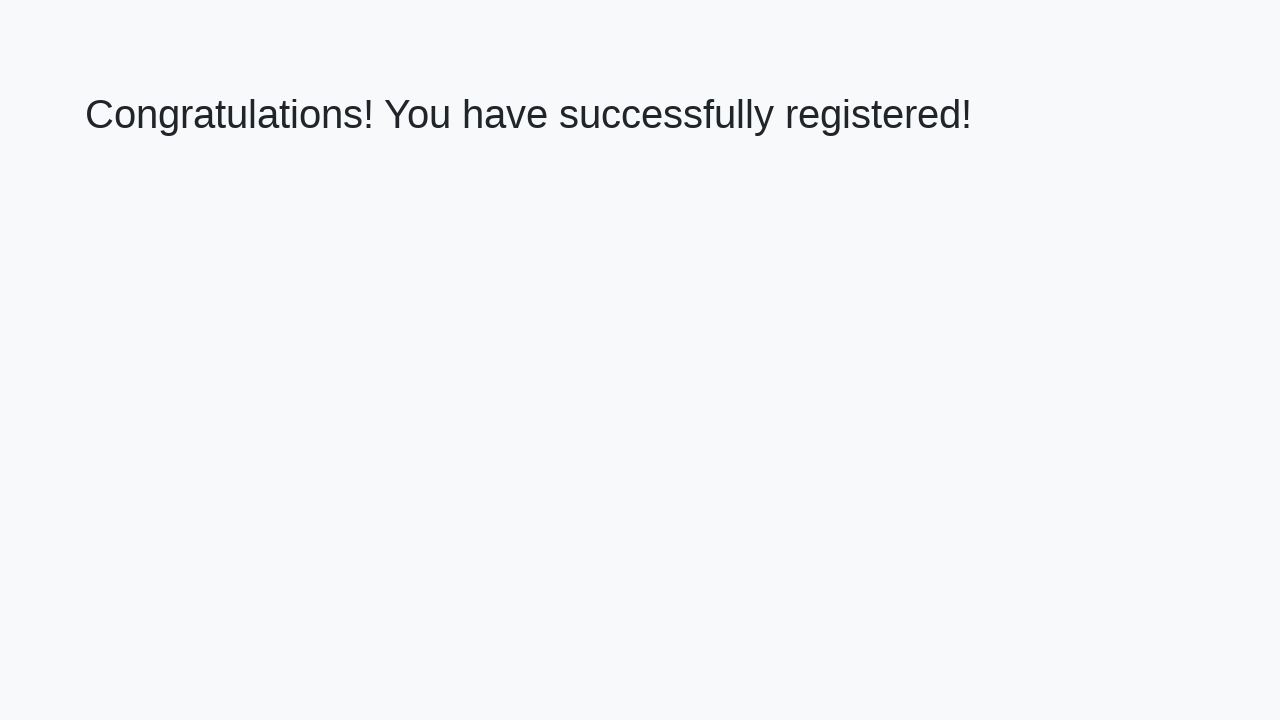